Tests that entered text is trimmed when editing a todo item

Starting URL: https://demo.playwright.dev/todomvc

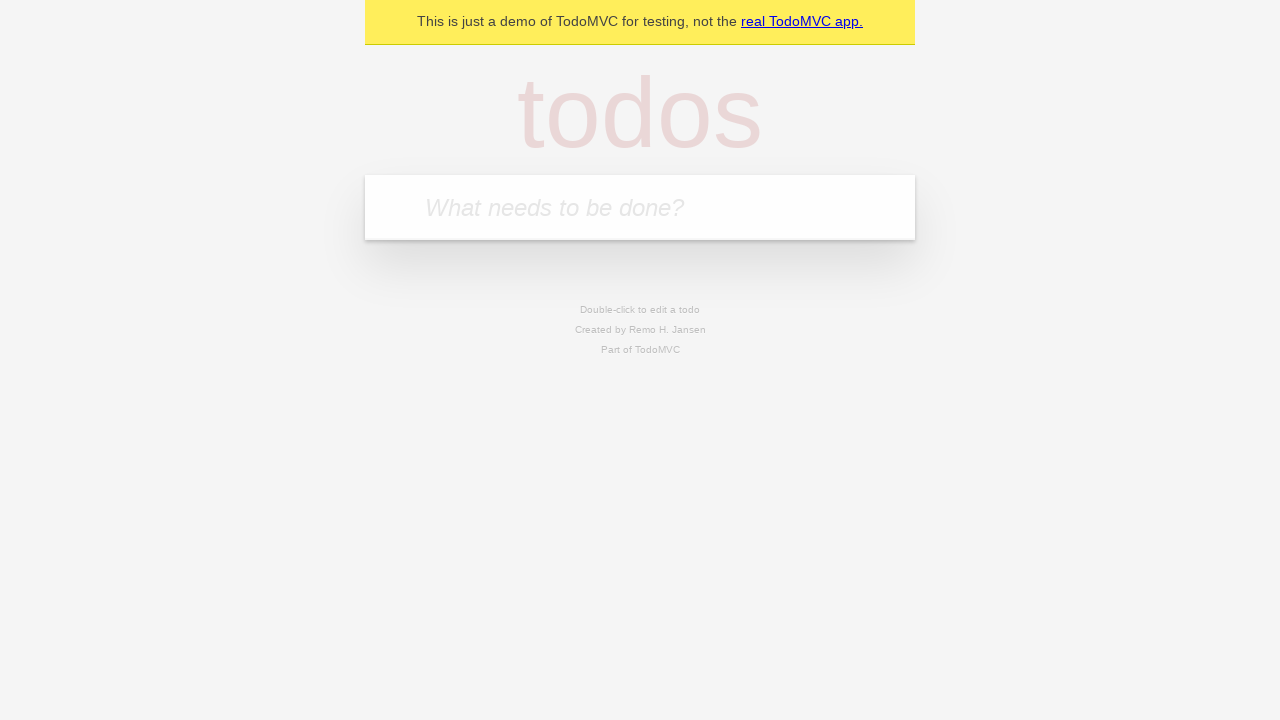

Filled input with 'buy some cheese' on internal:attr=[placeholder="What needs to be done?"i]
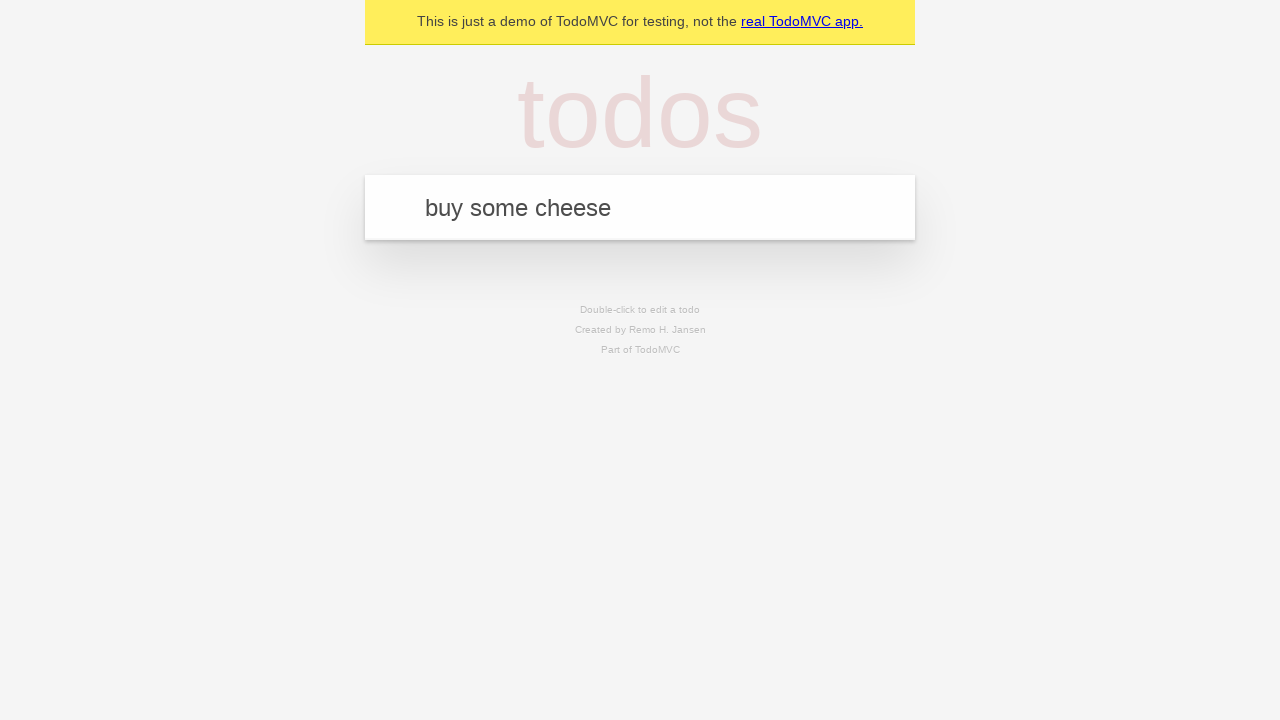

Pressed Enter to create first todo on internal:attr=[placeholder="What needs to be done?"i]
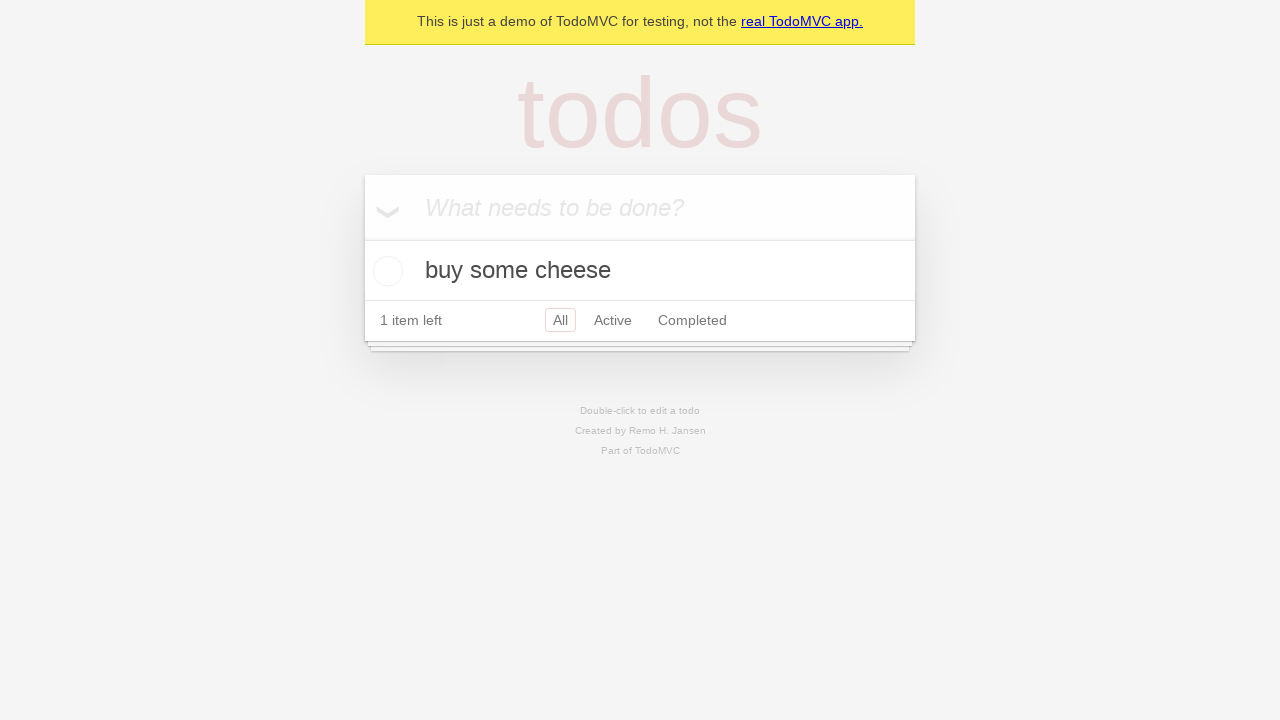

Filled input with 'feed the cat' on internal:attr=[placeholder="What needs to be done?"i]
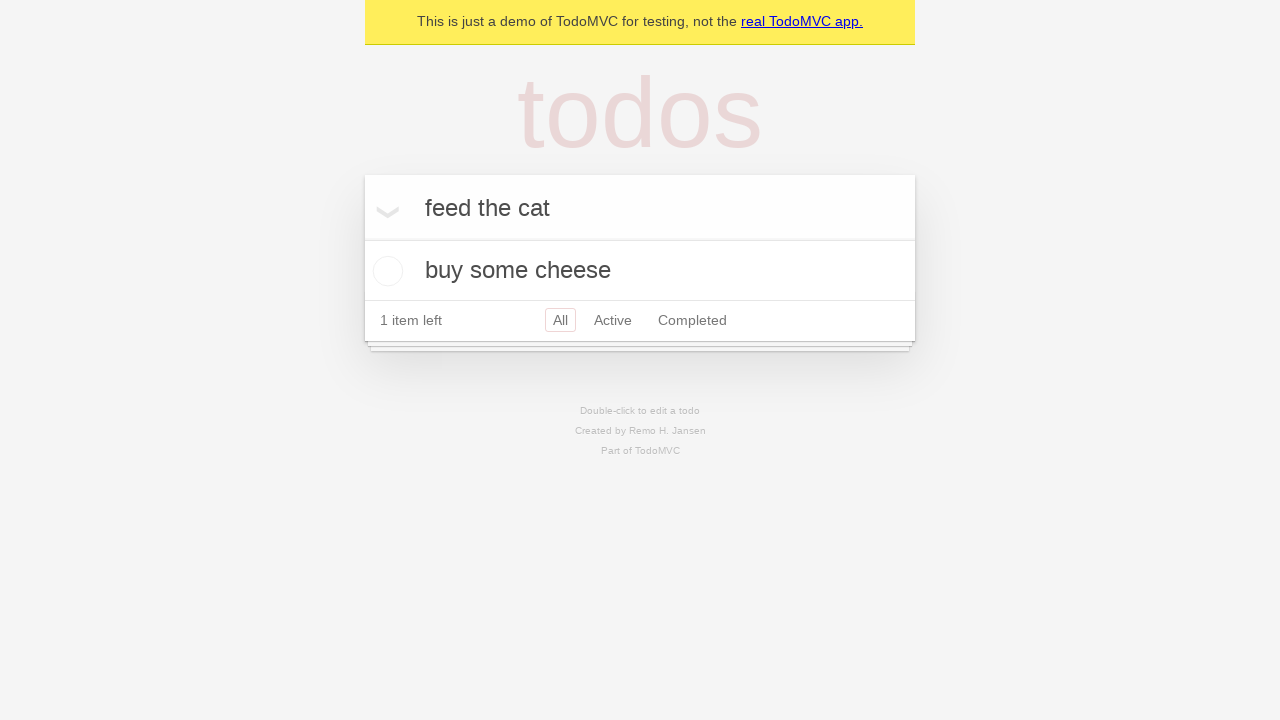

Pressed Enter to create second todo on internal:attr=[placeholder="What needs to be done?"i]
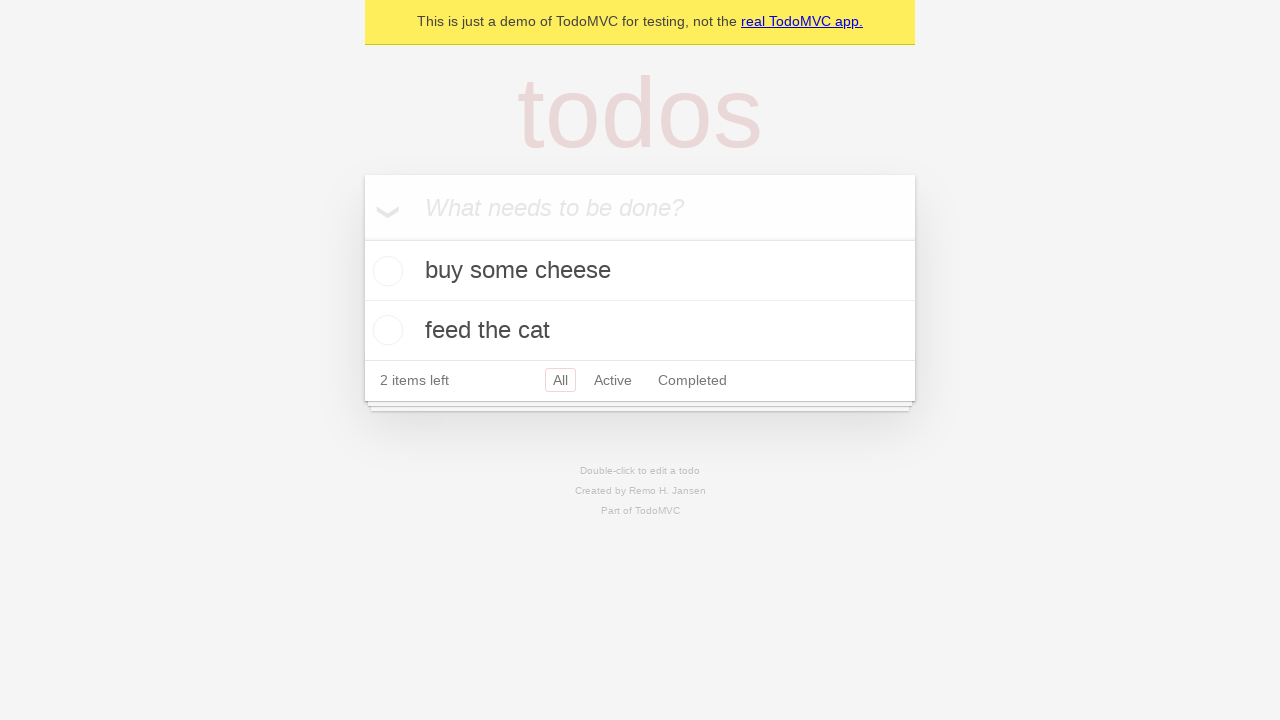

Filled input with 'book a doctors appointment' on internal:attr=[placeholder="What needs to be done?"i]
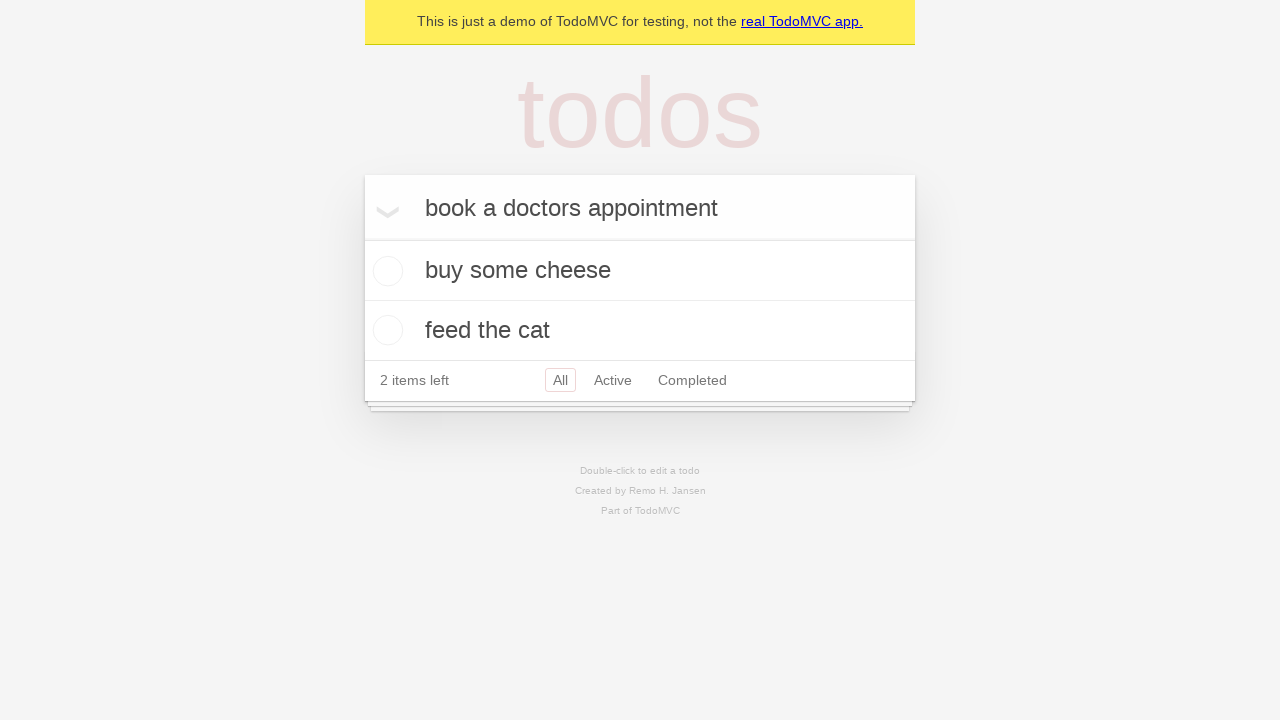

Pressed Enter to create third todo on internal:attr=[placeholder="What needs to be done?"i]
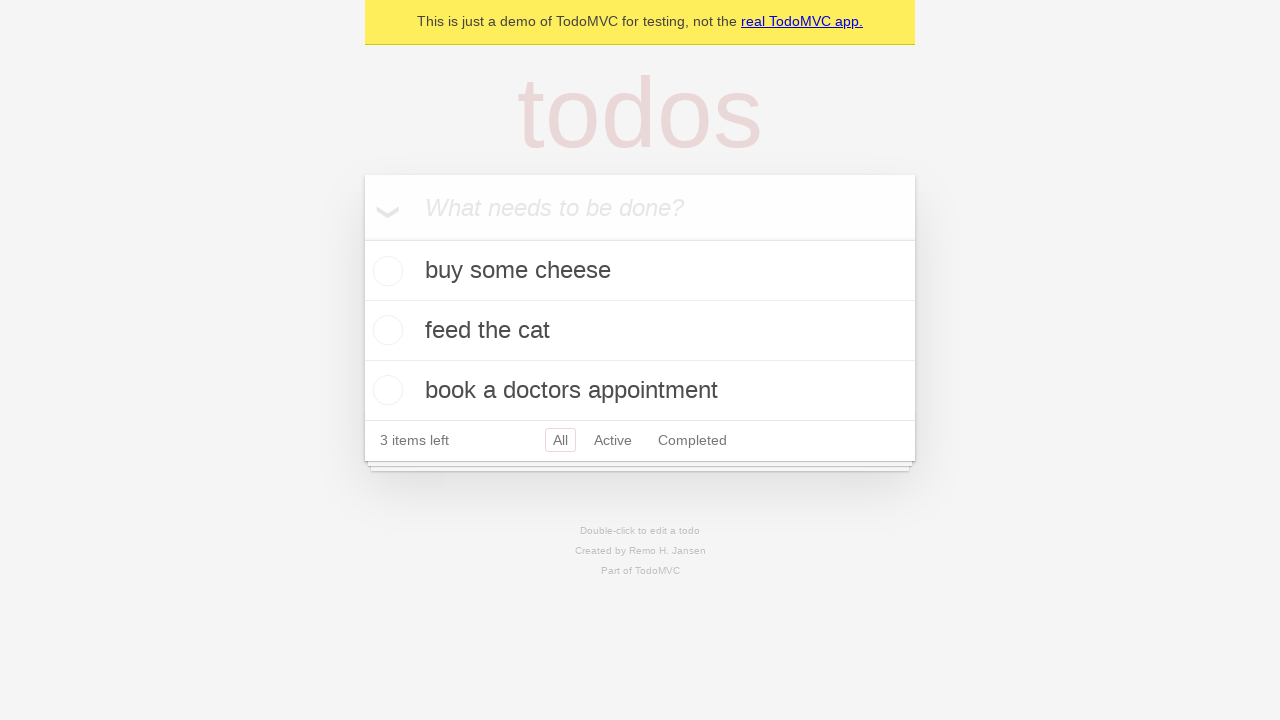

Double-clicked second todo item to enter edit mode at (640, 331) on internal:testid=[data-testid="todo-item"s] >> nth=1
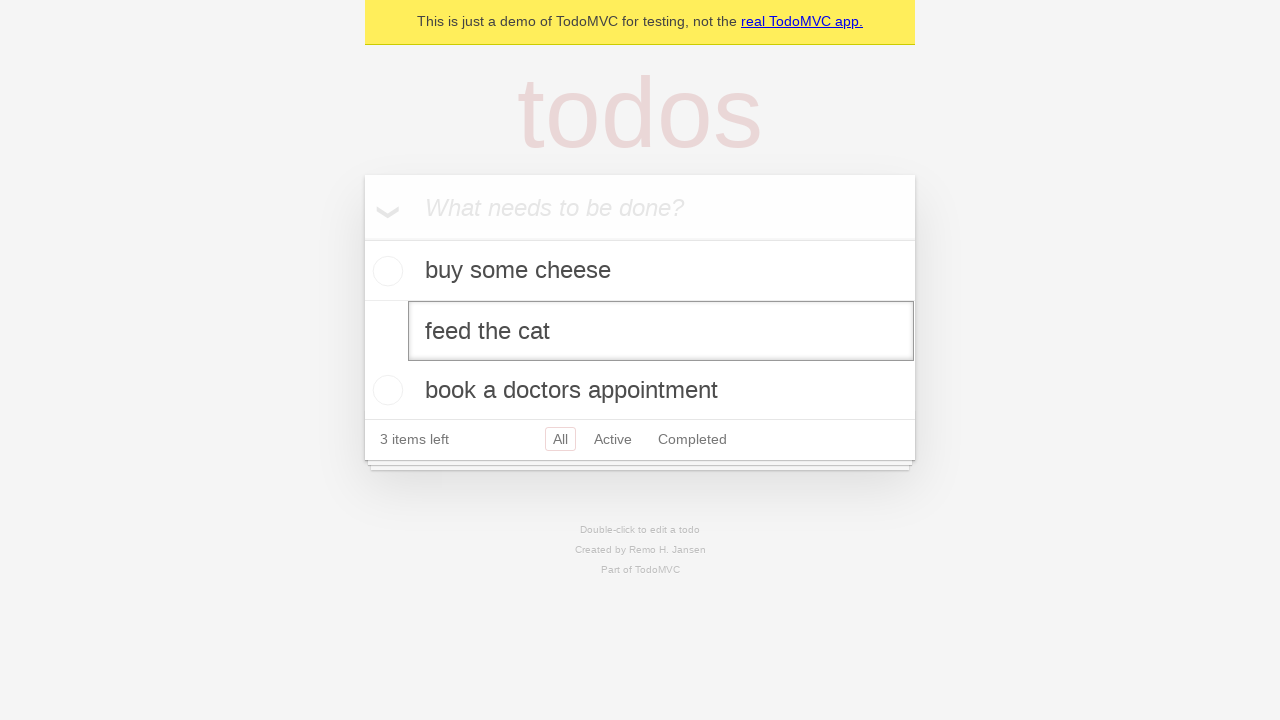

Filled edit textbox with '    buy some sausages    ' (text with leading and trailing spaces) on internal:testid=[data-testid="todo-item"s] >> nth=1 >> internal:role=textbox[nam
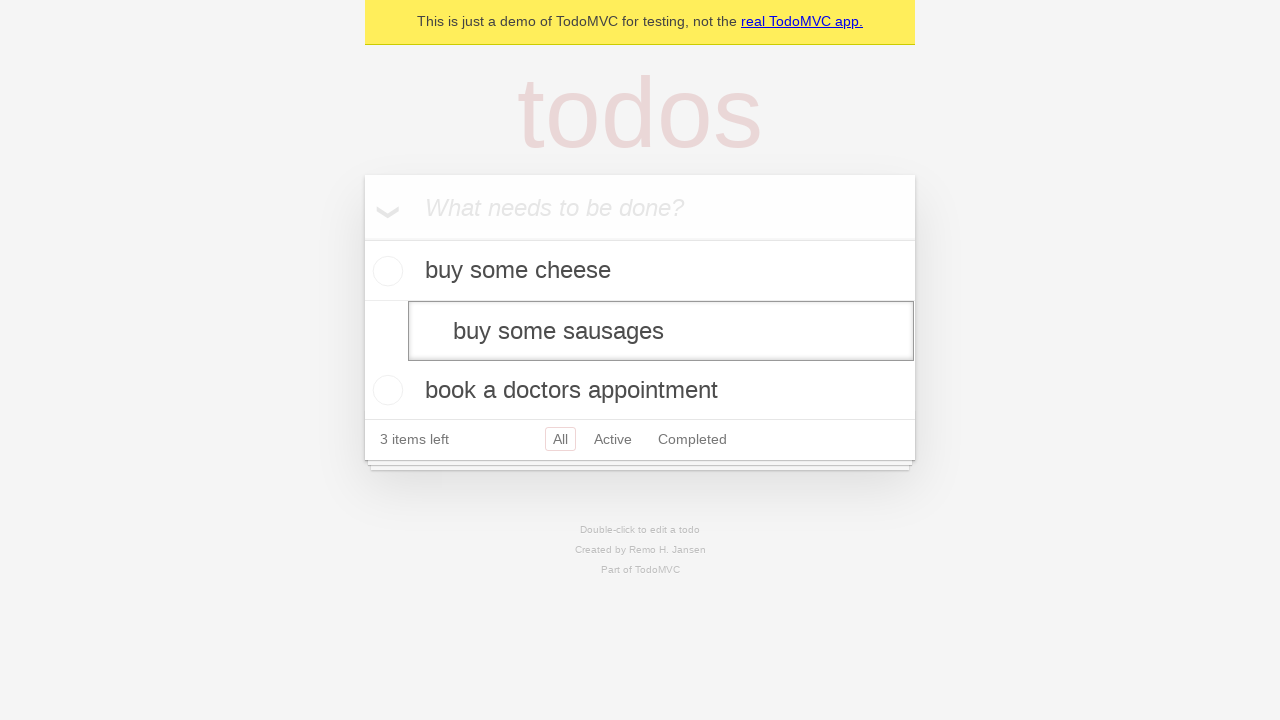

Pressed Enter to save edited todo with spaces trimmed on internal:testid=[data-testid="todo-item"s] >> nth=1 >> internal:role=textbox[nam
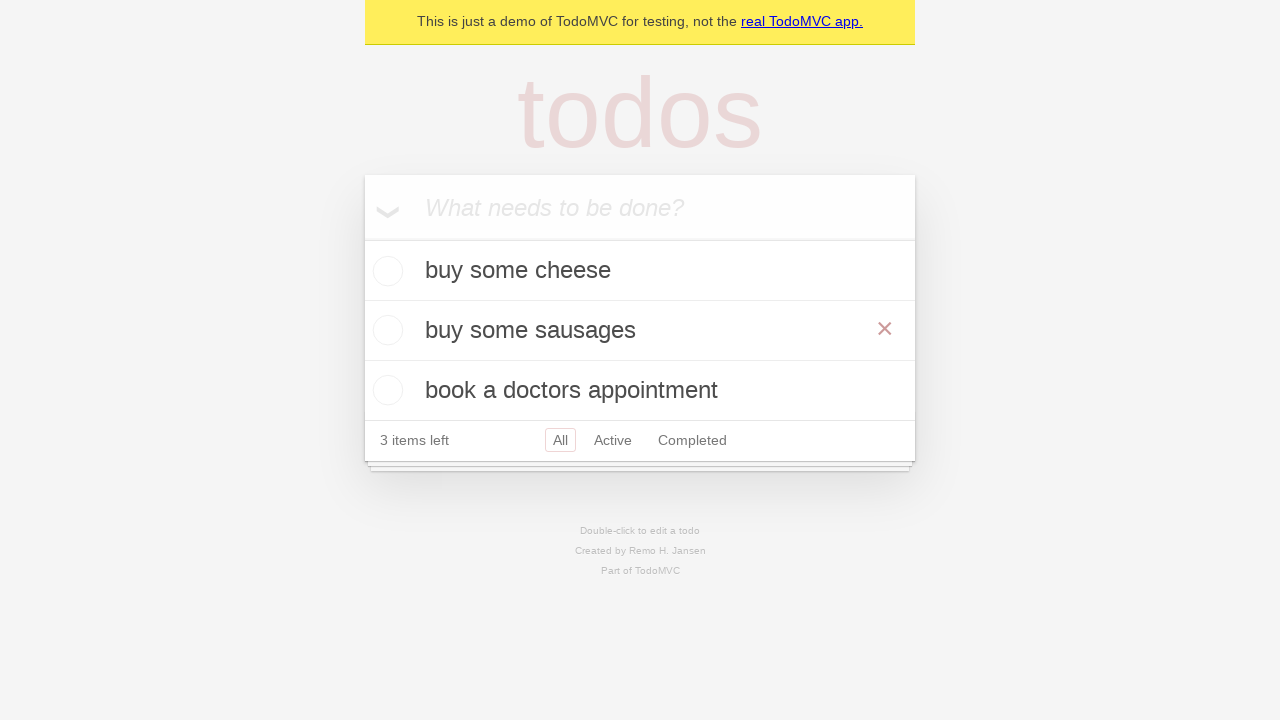

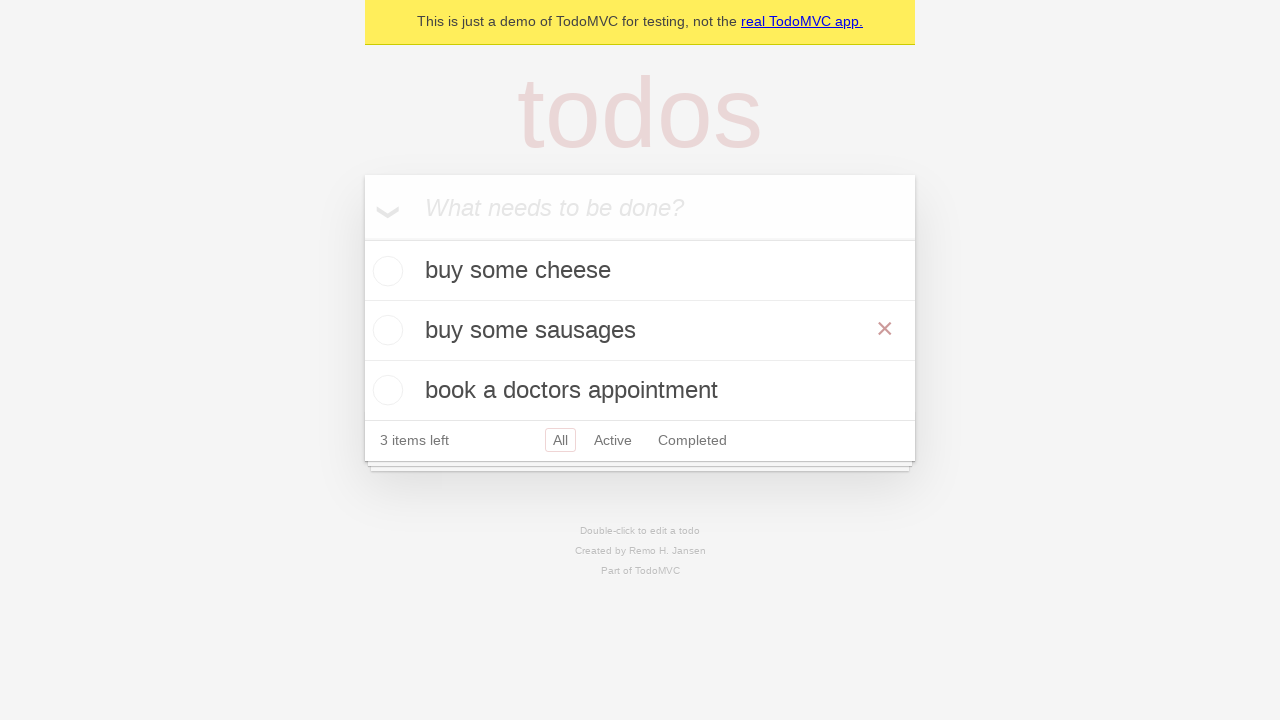